Tests adding products to cart by navigating to the product page and clicking add buttons multiple times for different products (2 of product 1, 3 of product 2, 1 of product 3)

Starting URL: https://material.playwrightvn.com/

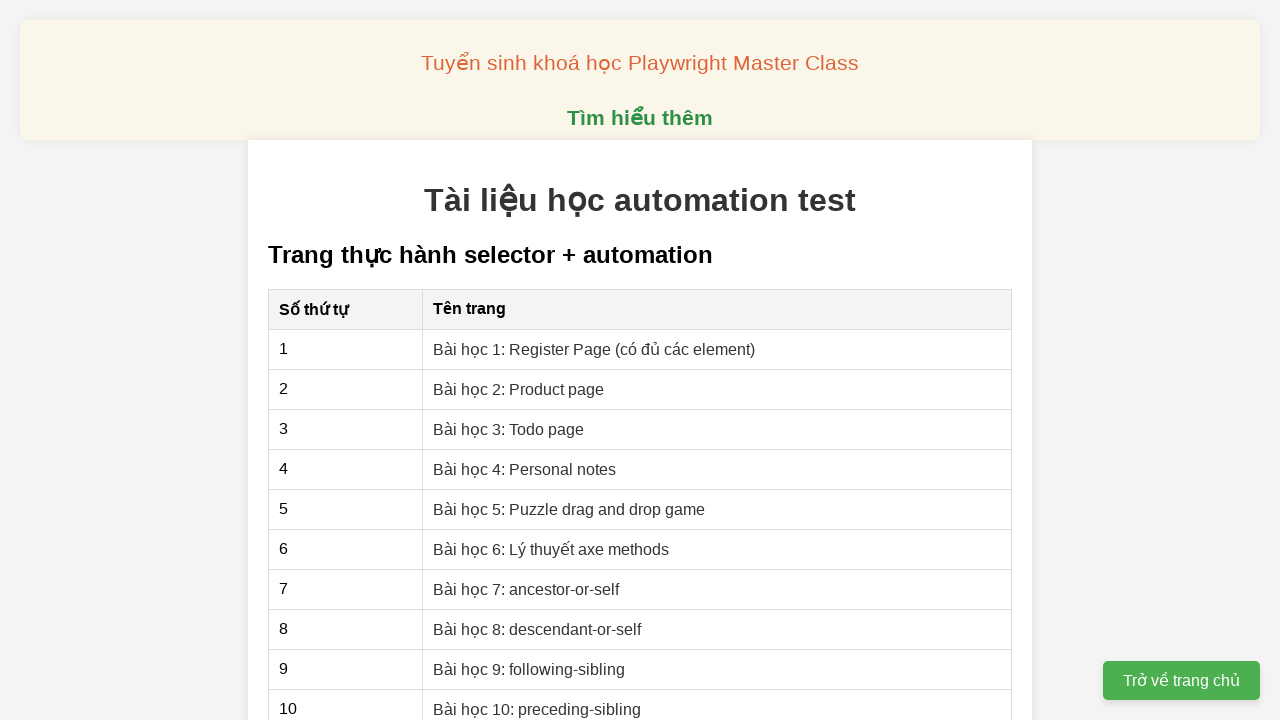

Clicked on product page link at (519, 389) on xpath=//a[@href='02-xpath-product-page.html']
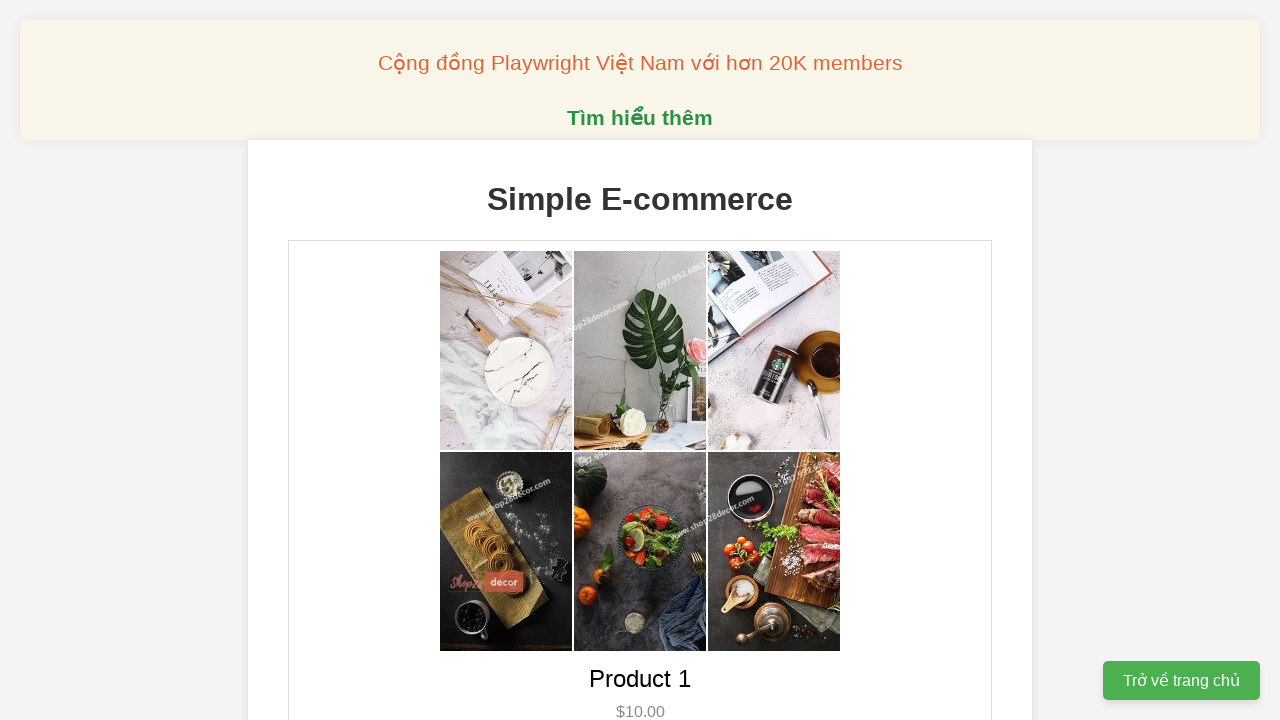

Added 2 units of product 1 to cart at (640, 360) on xpath=//button[@data-product-id='1']
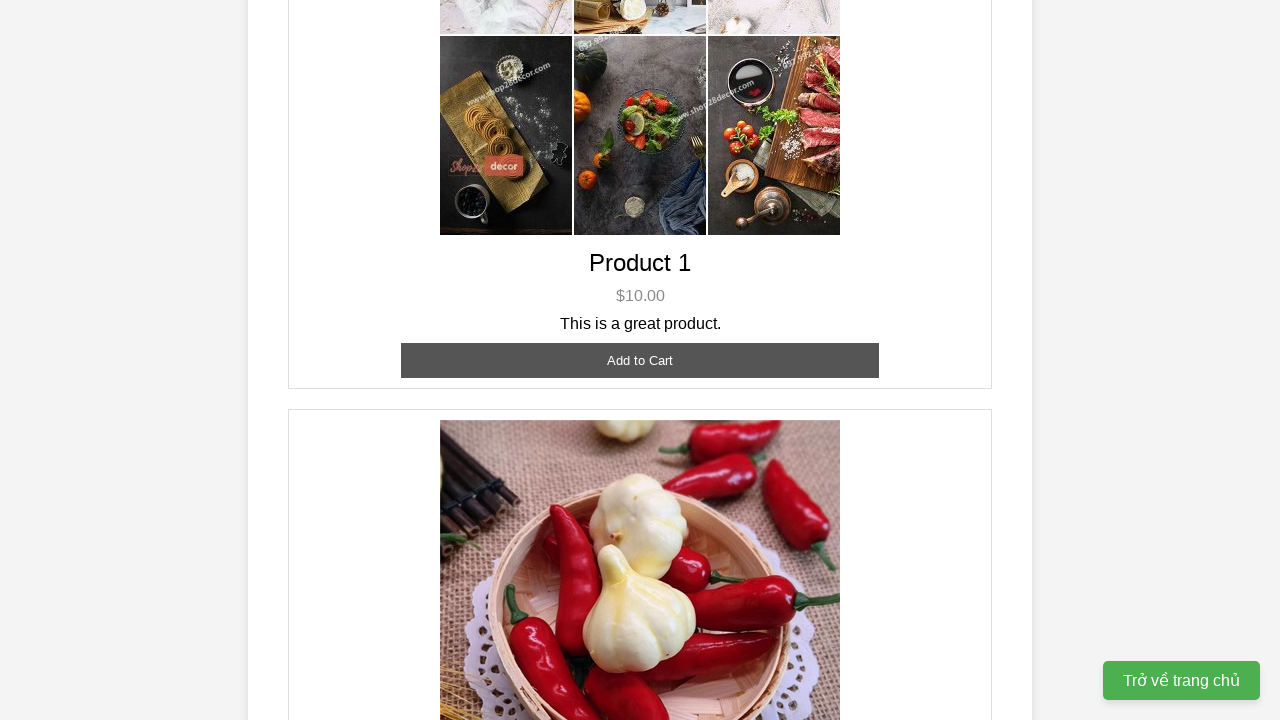

Added 3 units of product 2 to cart at (640, 360) on xpath=//button[@data-product-id='2']
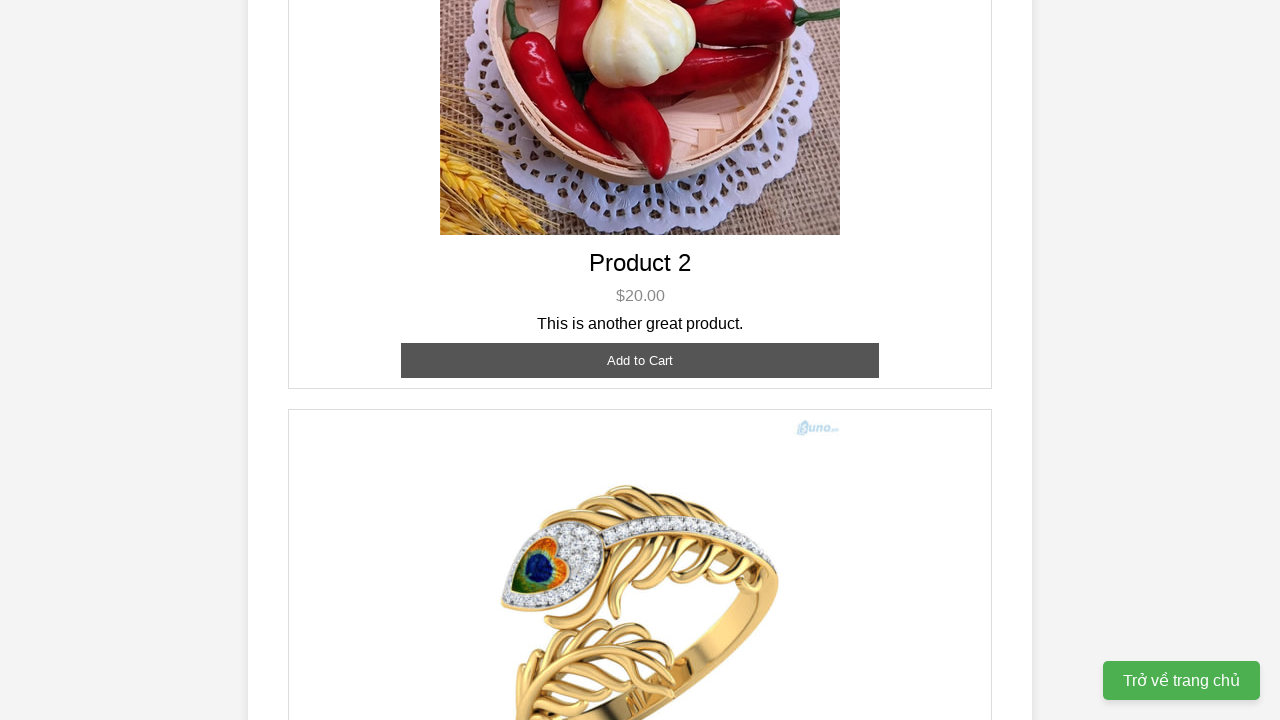

Added 1 unit of product 3 to cart at (640, 388) on xpath=//button[@data-product-id='3']
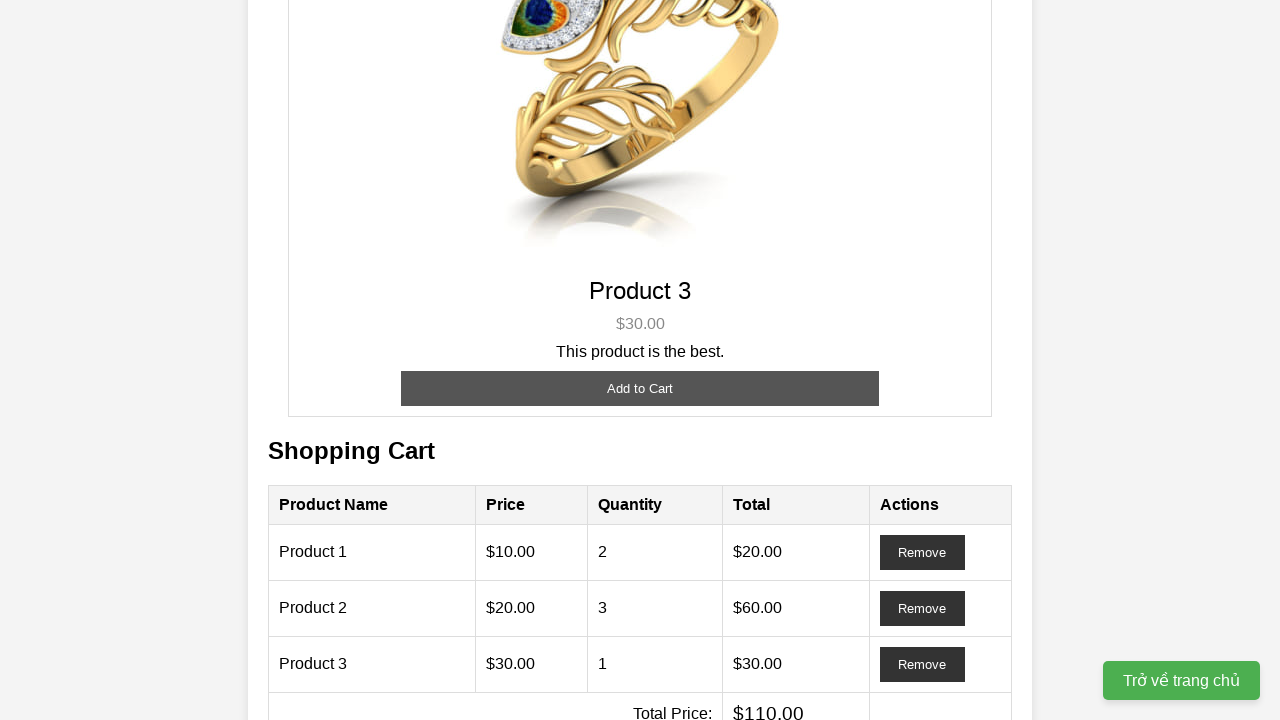

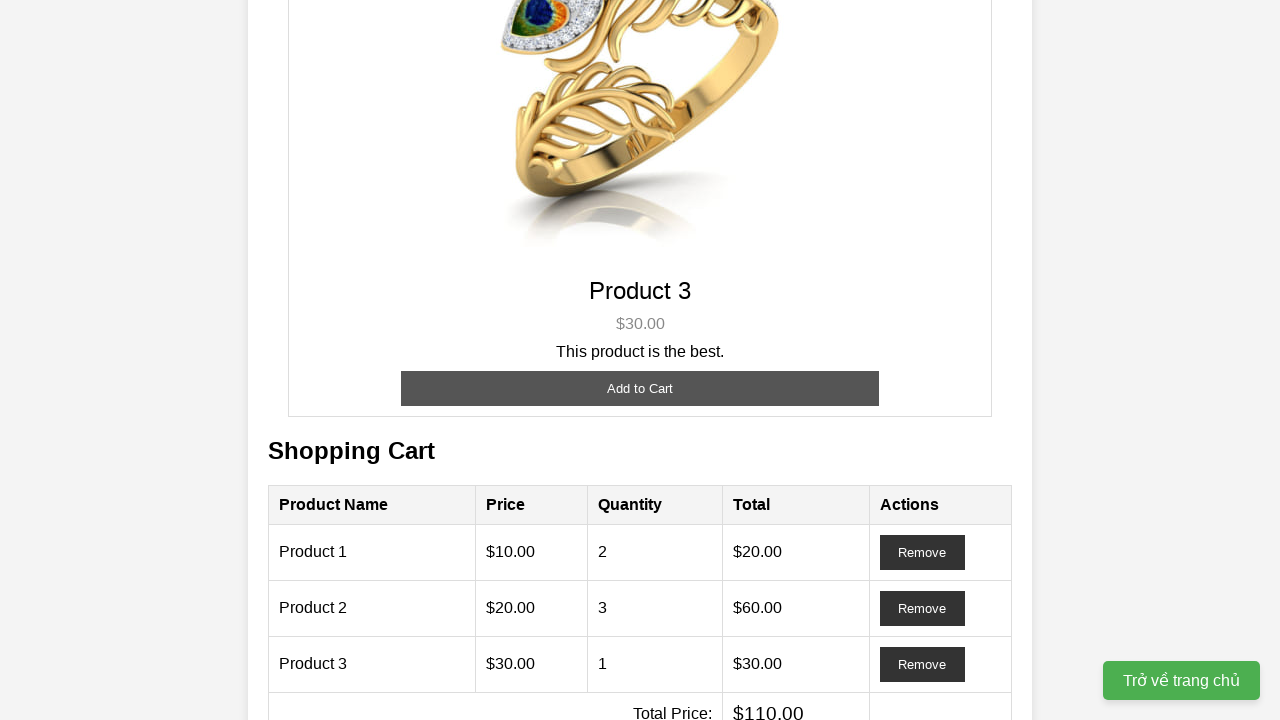